Navigates to Flipkart homepage and verifies the page loads successfully

Starting URL: https://www.flipkart.com/

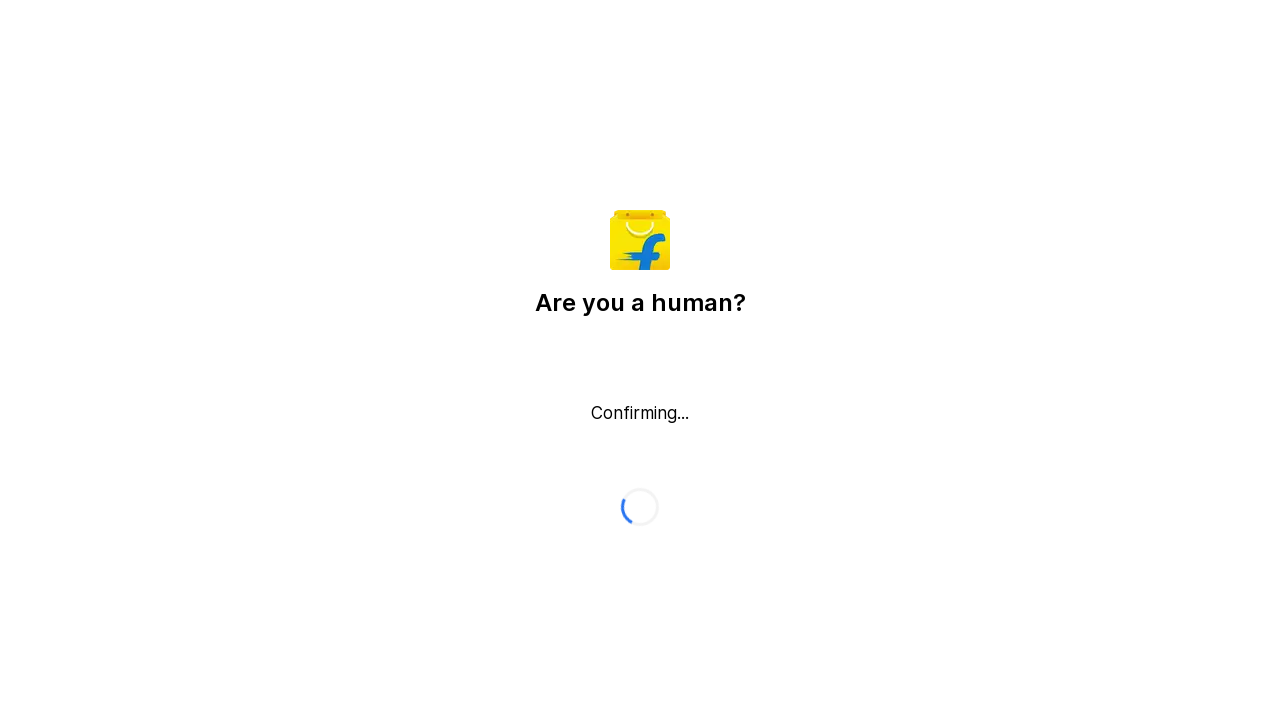

Waited for page DOM content to load on Flipkart homepage
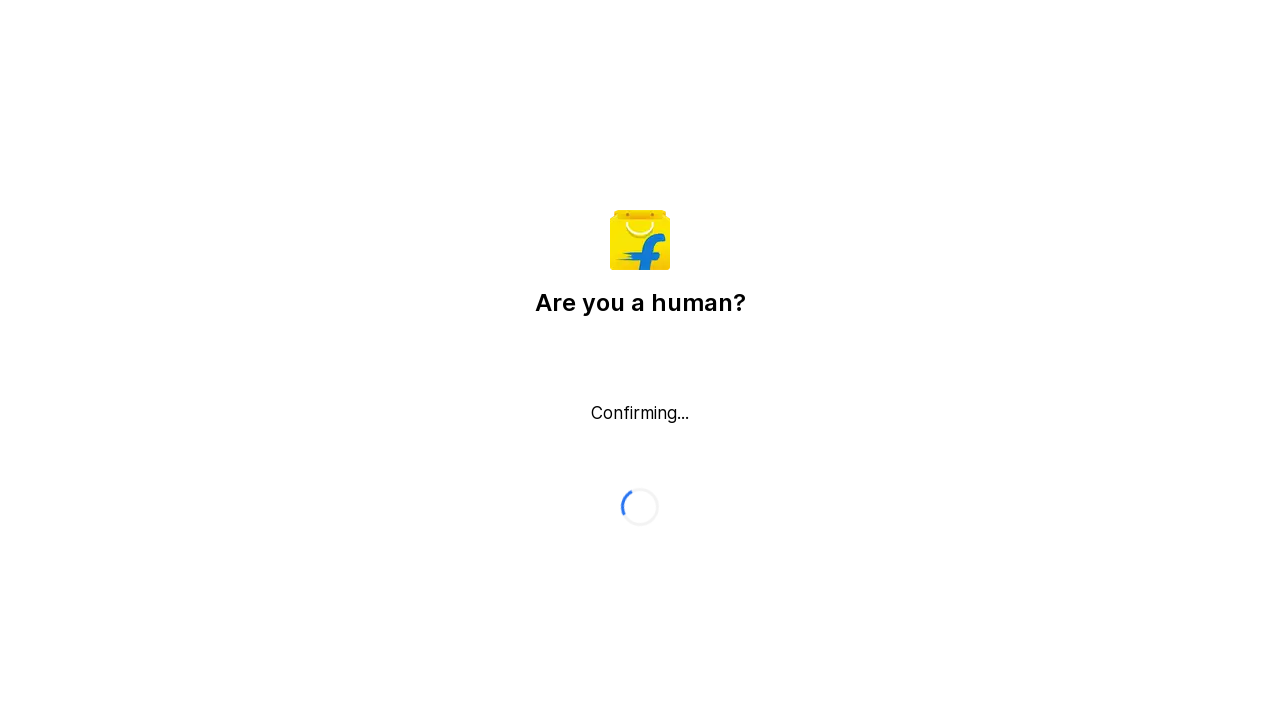

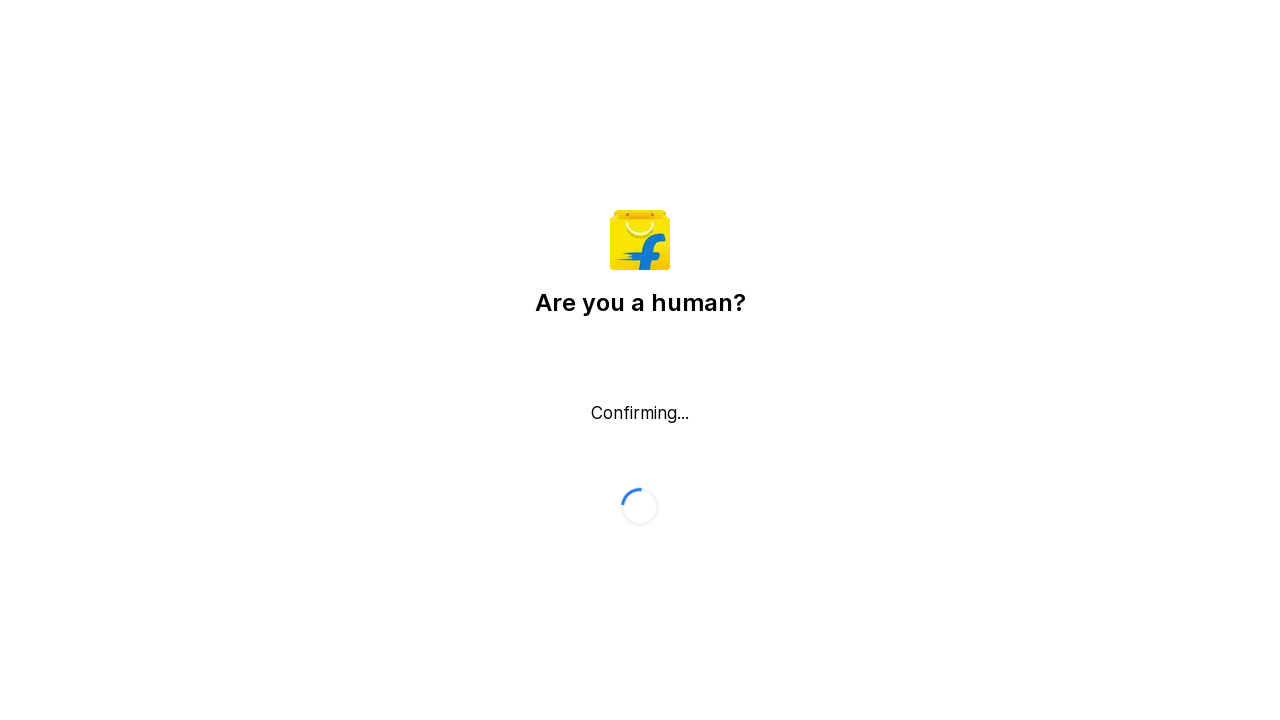